Verifies that the Radio Button Example section label is visible and contains the expected text

Starting URL: https://rahulshettyacademy.com/AutomationPractice/

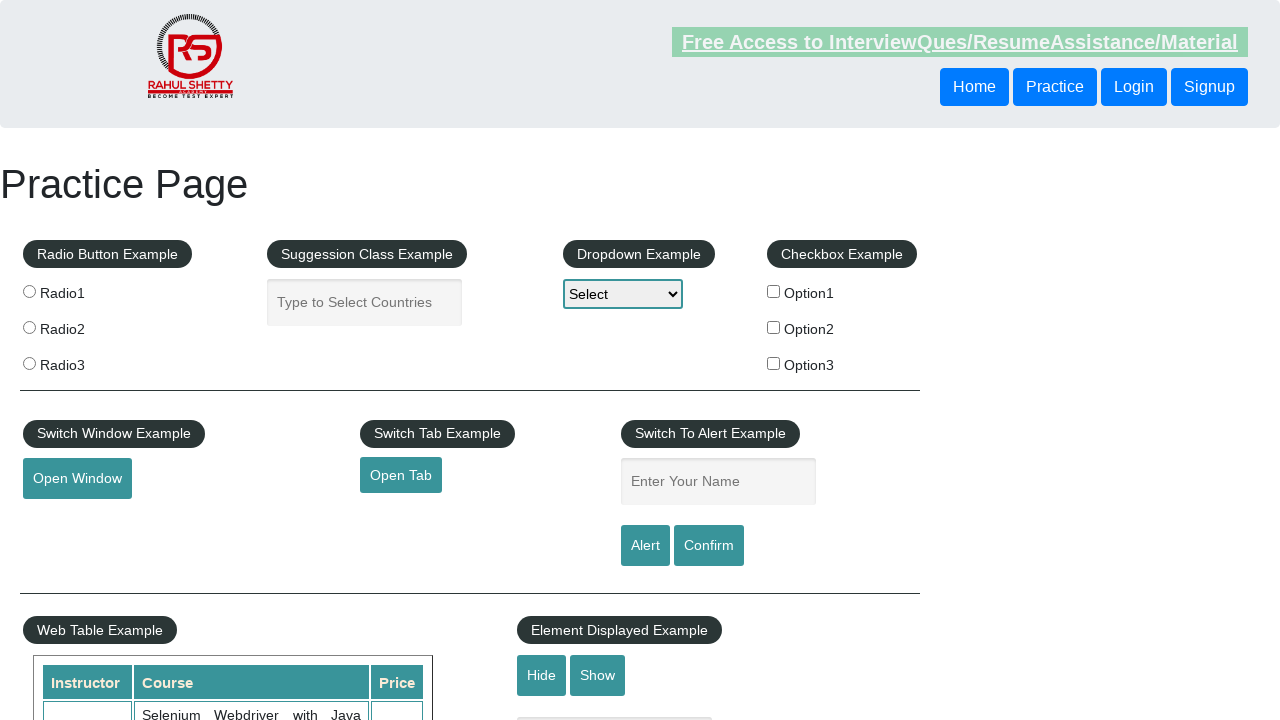

Navigated to https://rahulshettyacademy.com/AutomationPractice/
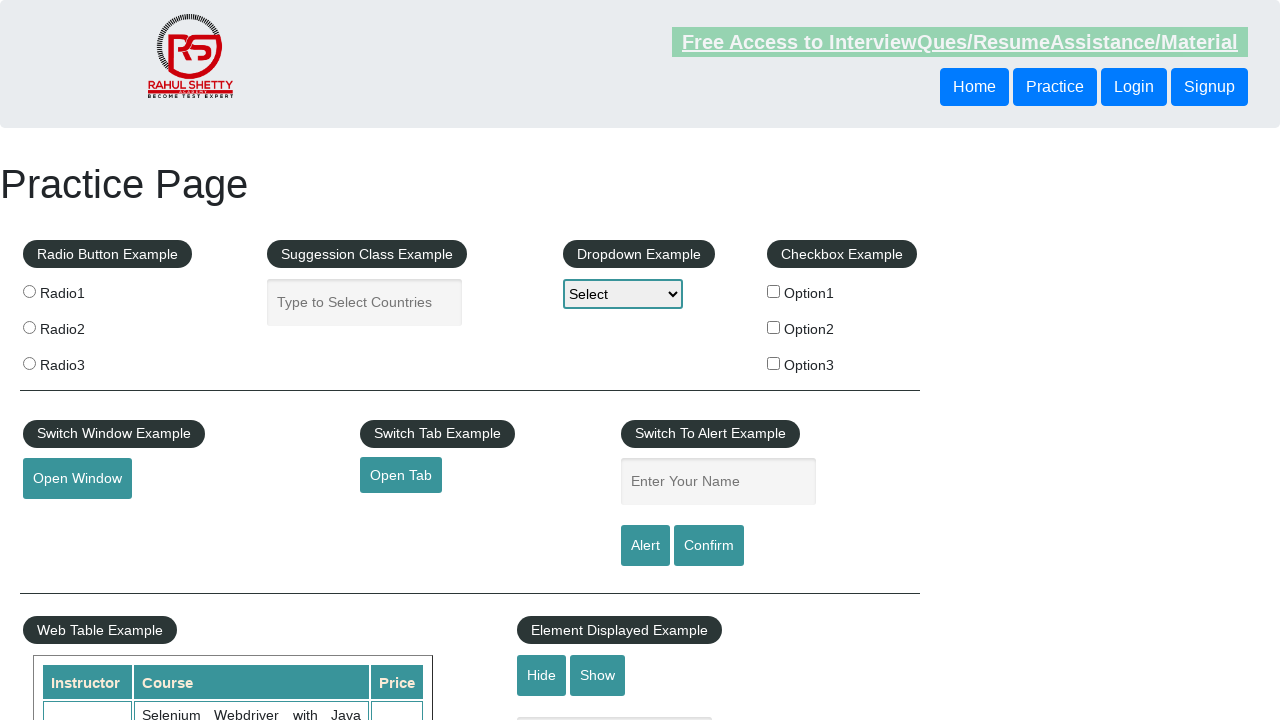

Retrieved Radio Button Example legend text
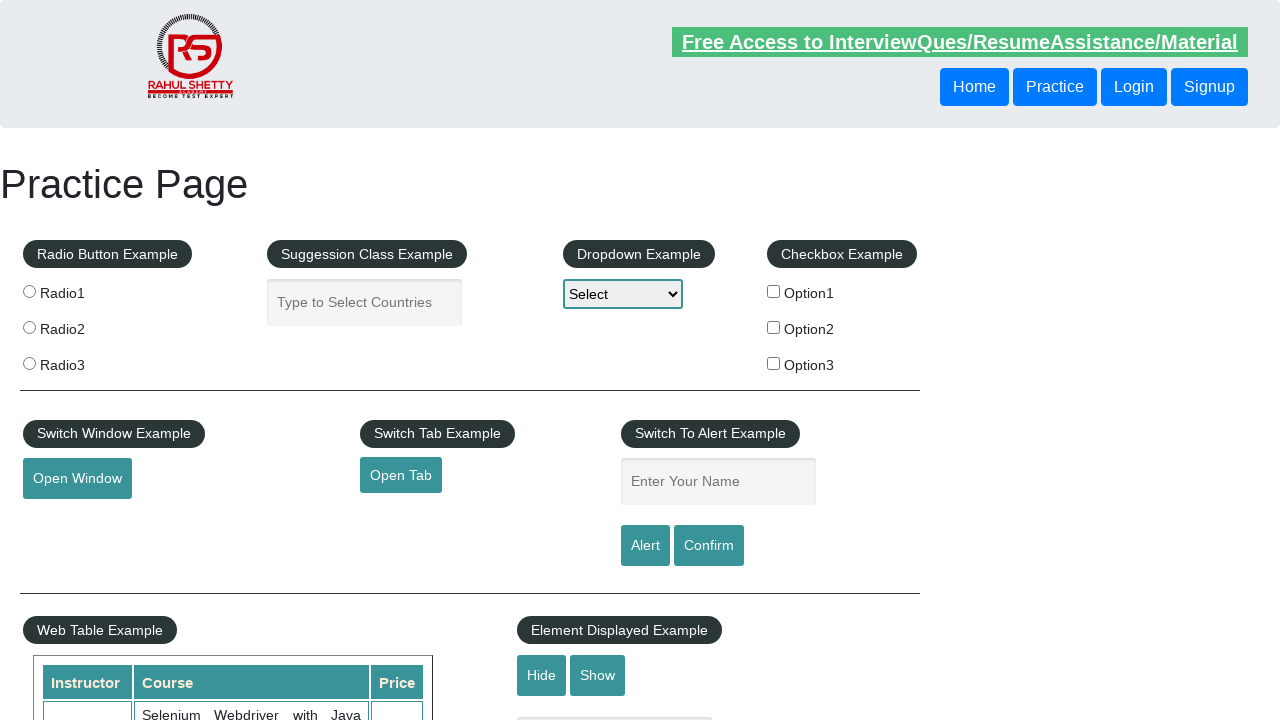

Verified that legend text matches 'Radio Button Example'
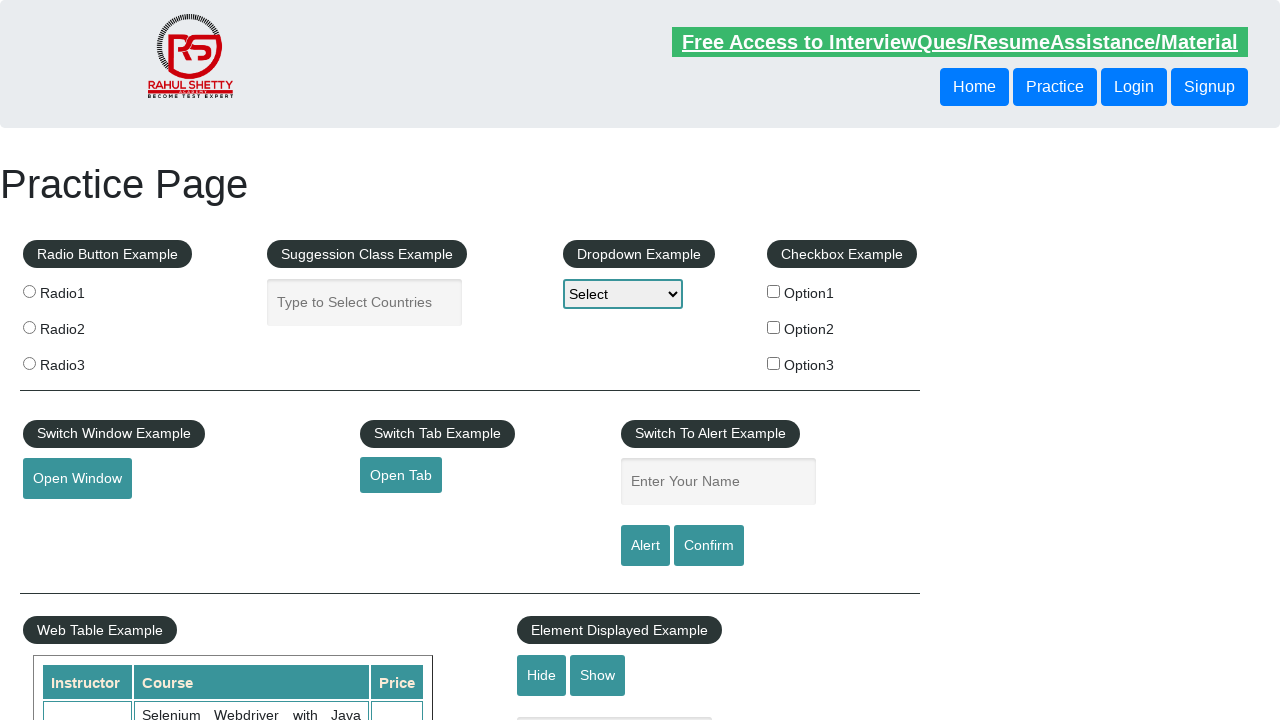

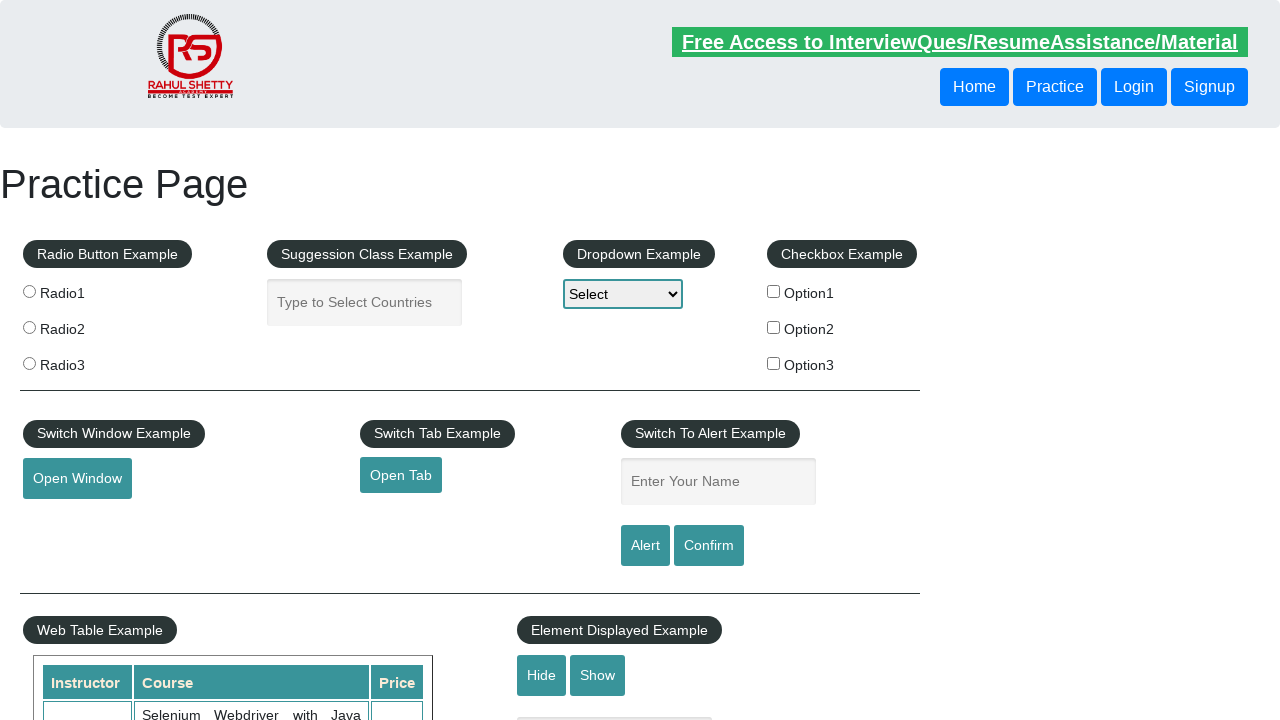